Navigates through links to a test page and verifies that a button element is visible on the page

Starting URL: https://teserat.github.io/welcome/

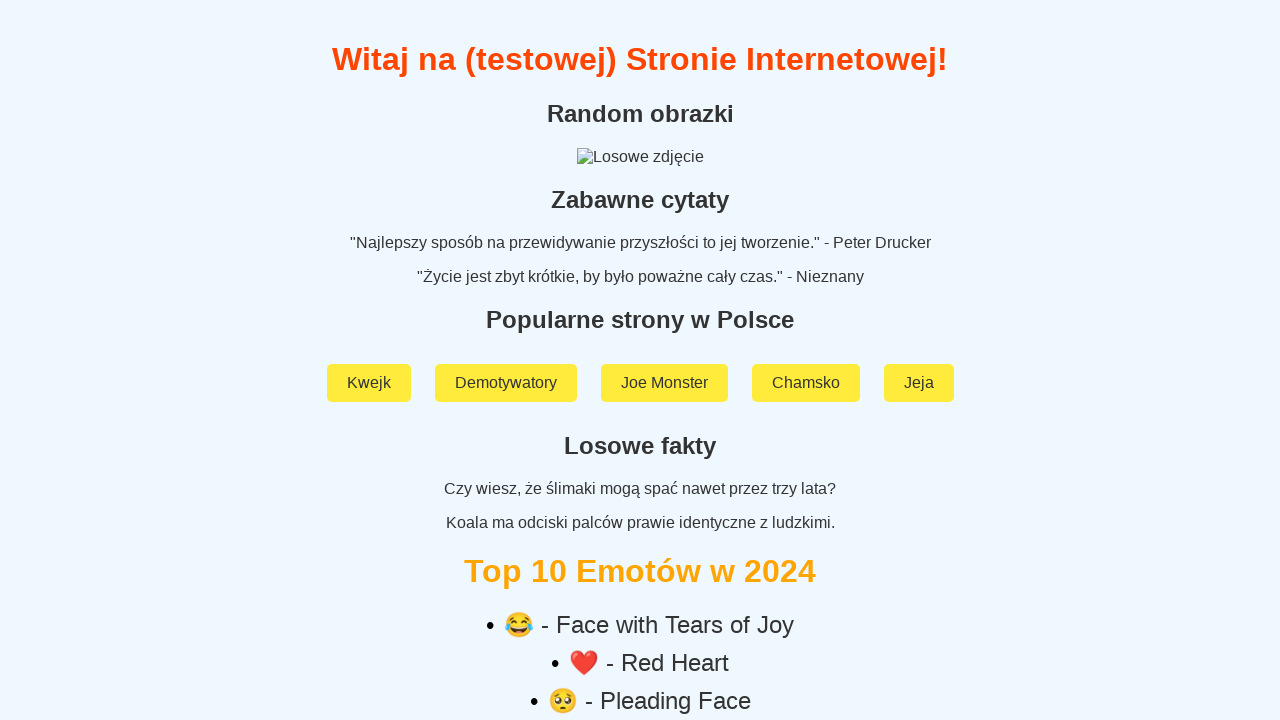

Navigated to welcome page
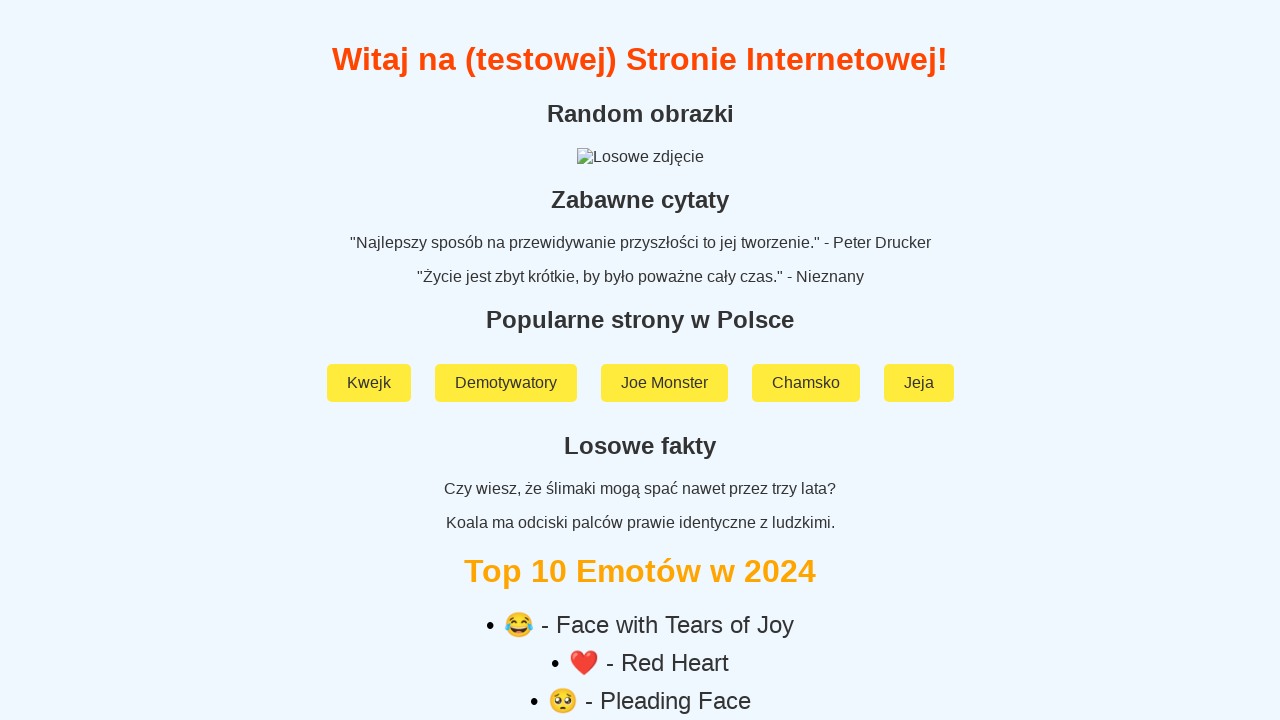

Clicked on 'Rozchodniak' link at (640, 592) on text=Rozchodniak
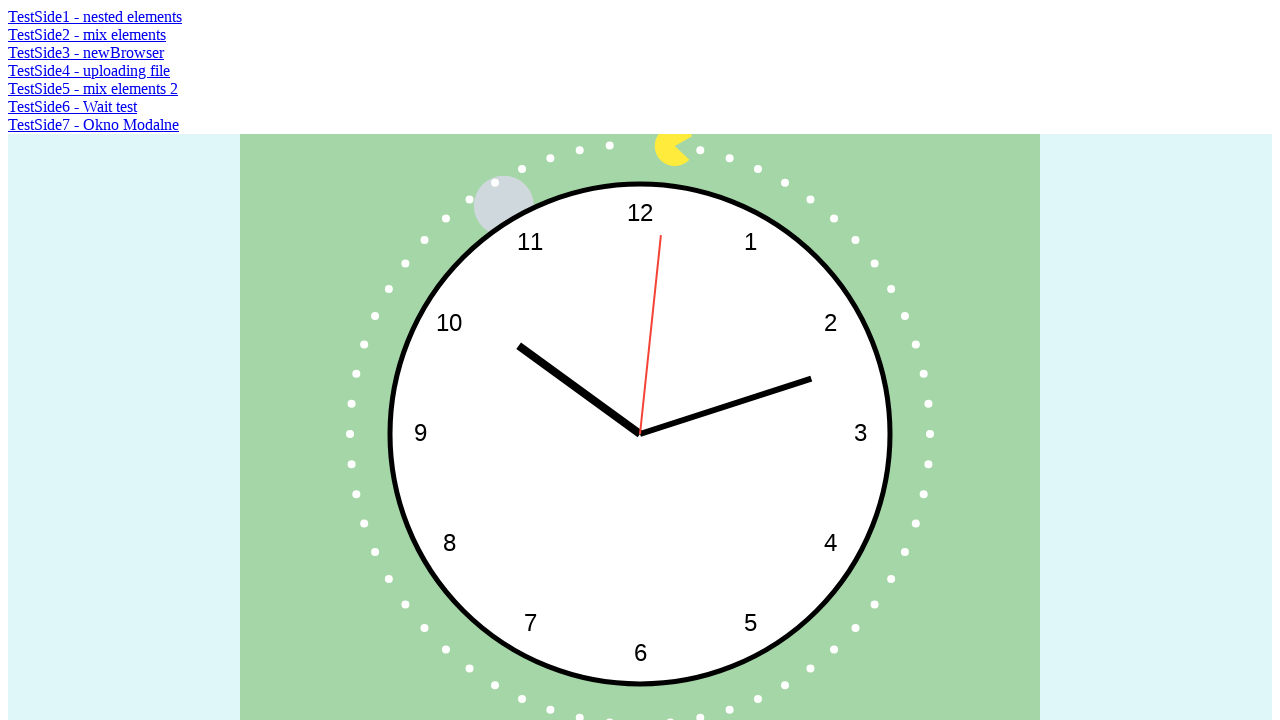

Clicked on 'TestSide5 - mix elements 2' link at (93, 88) on text=TestSide5 - mix elements 2
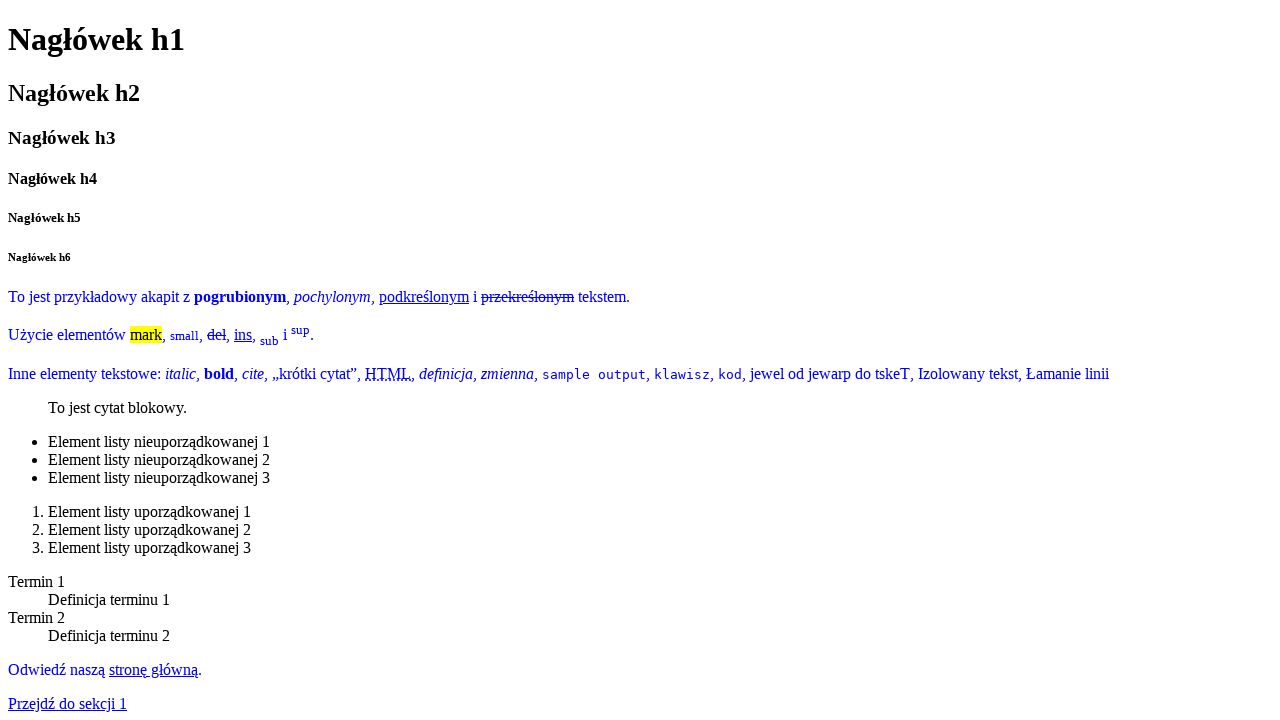

Verified that button element is visible on the page
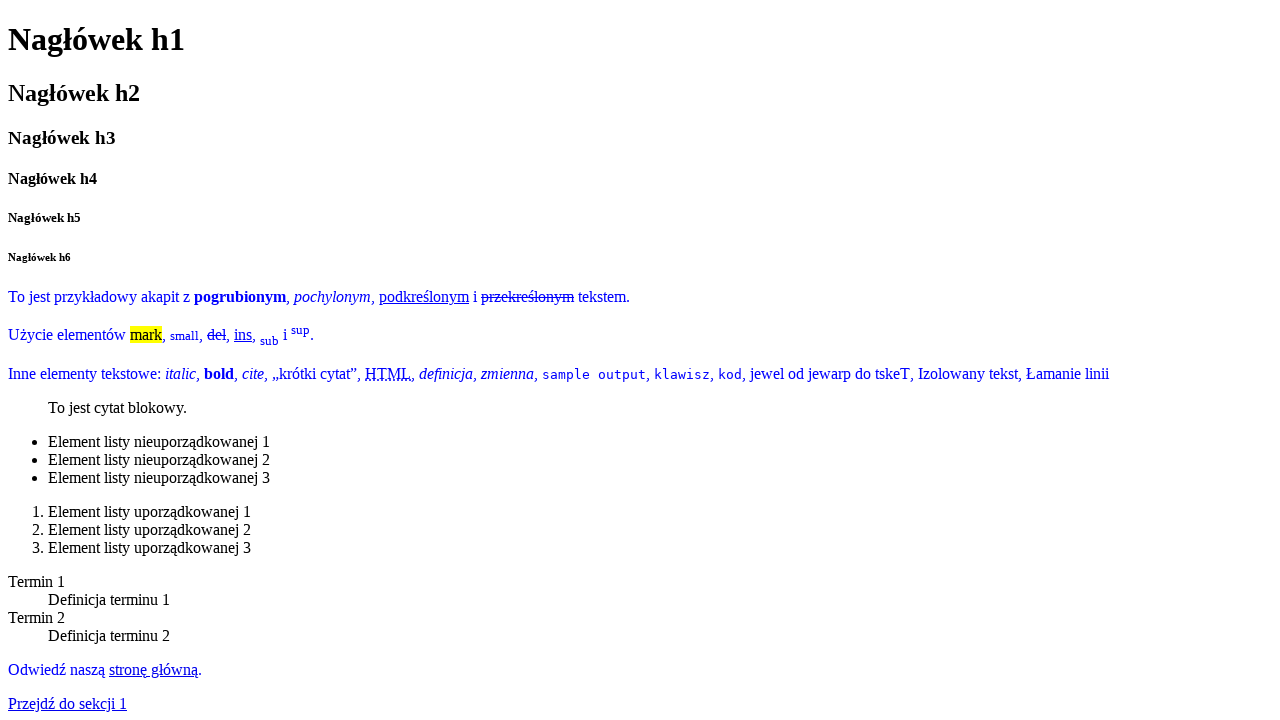

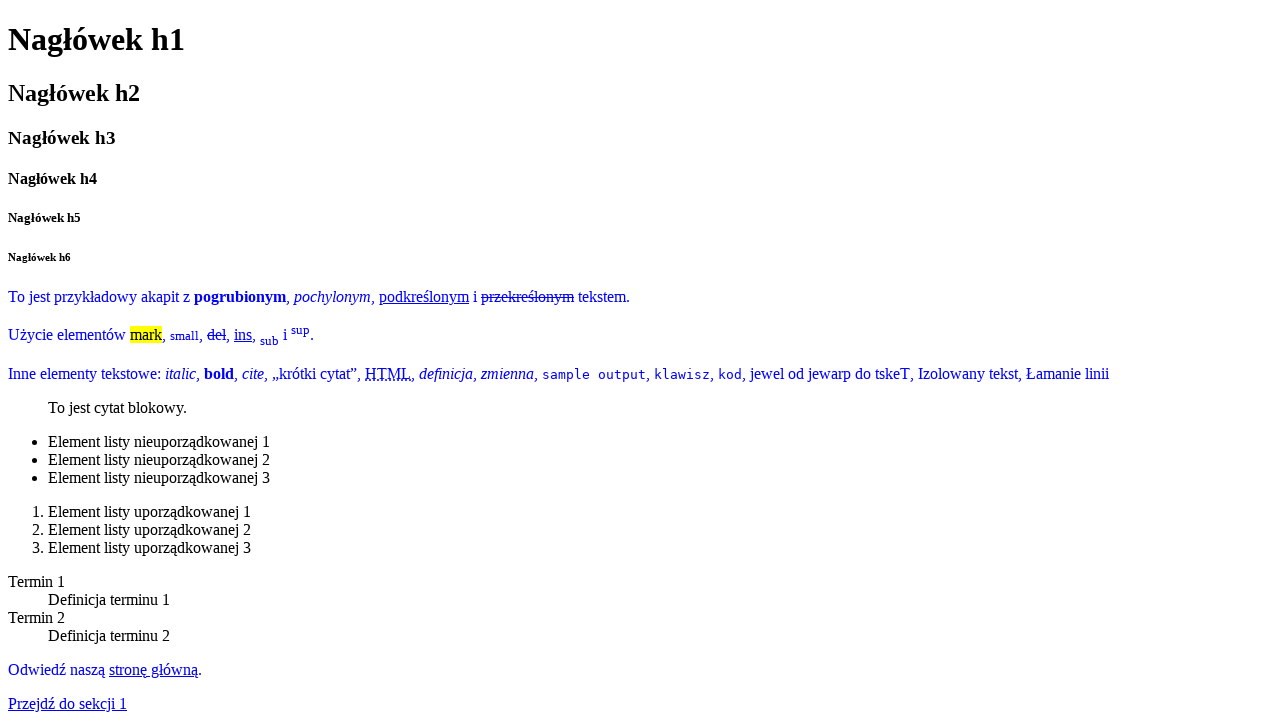